Tests dropdown selection functionality by selecting options using different methods - by index, visible text, and value

Starting URL: https://omayo.blogspot.com/

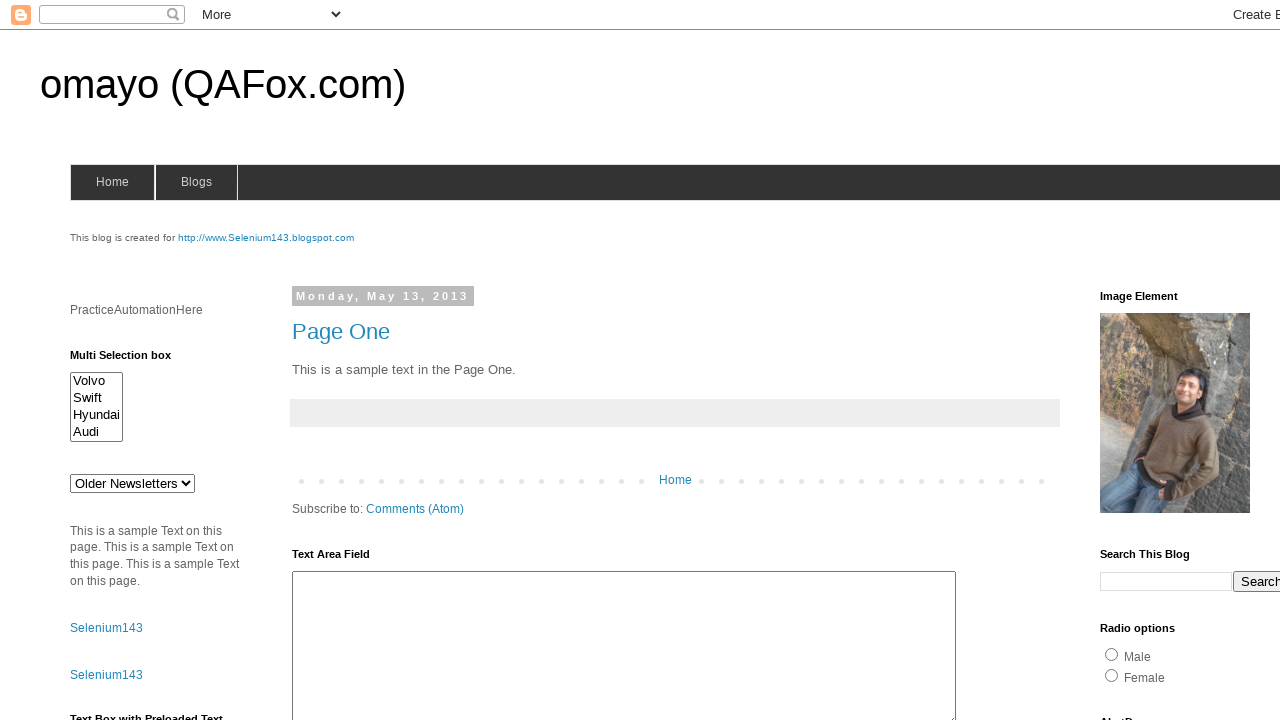

Located dropdown element with id 'drop1'
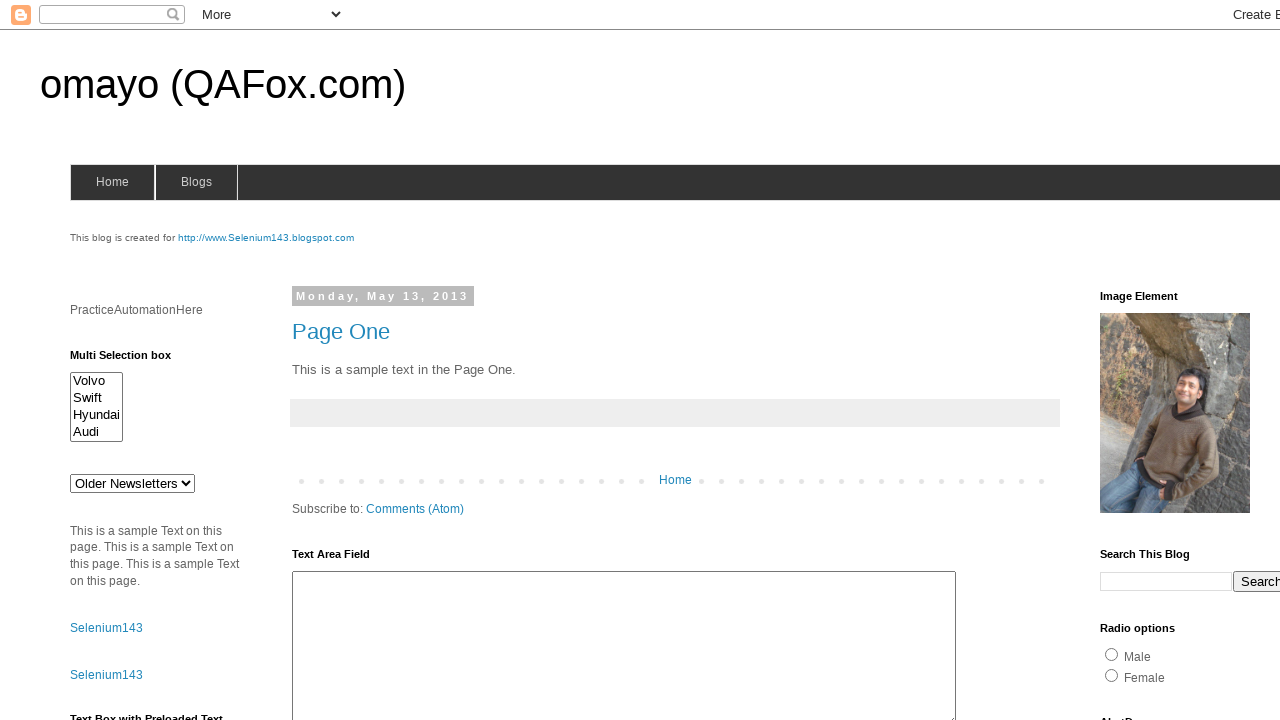

Selected dropdown option by index 1 (second option) on #drop1
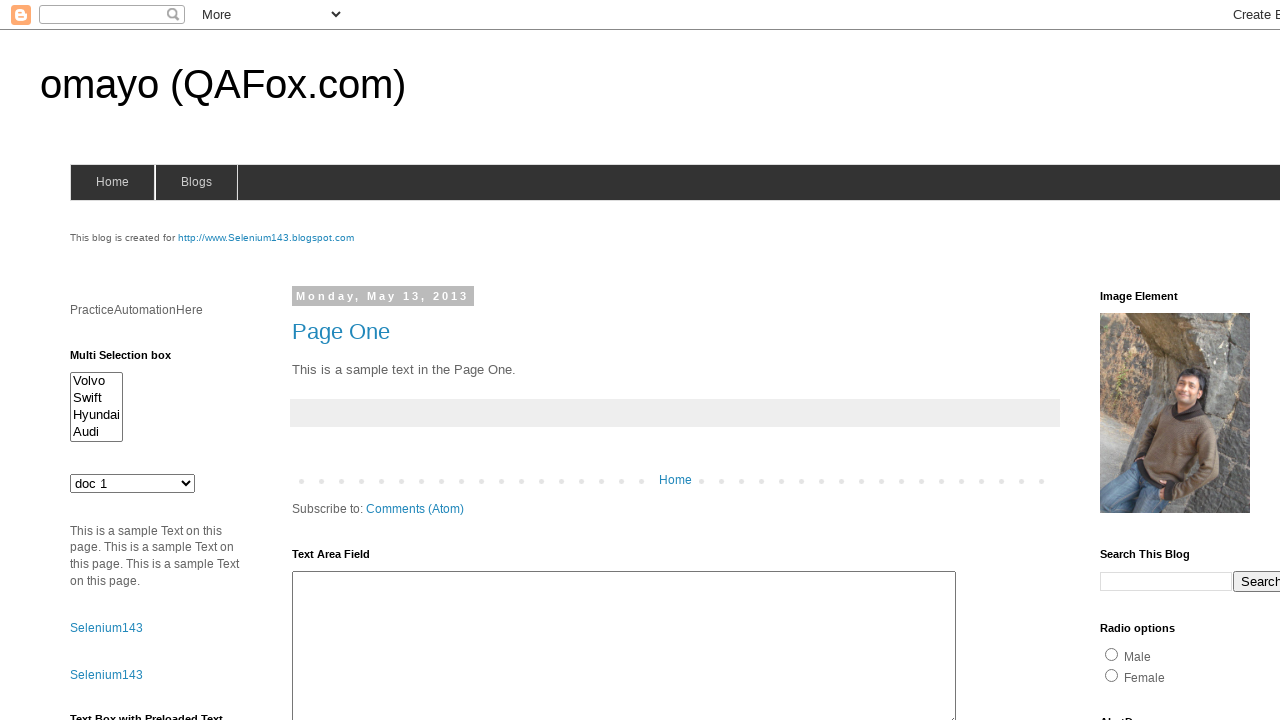

Selected dropdown option by visible text 'doc 3' on #drop1
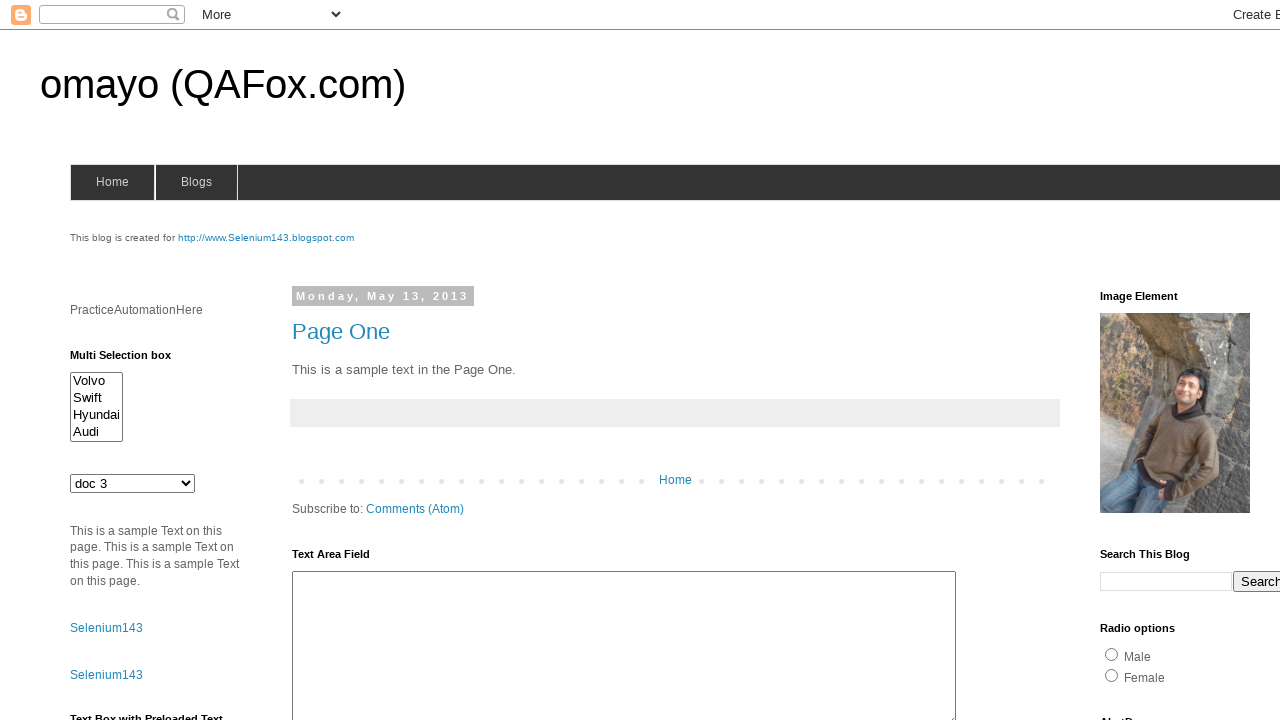

Selected dropdown option by value 'mno' on #drop1
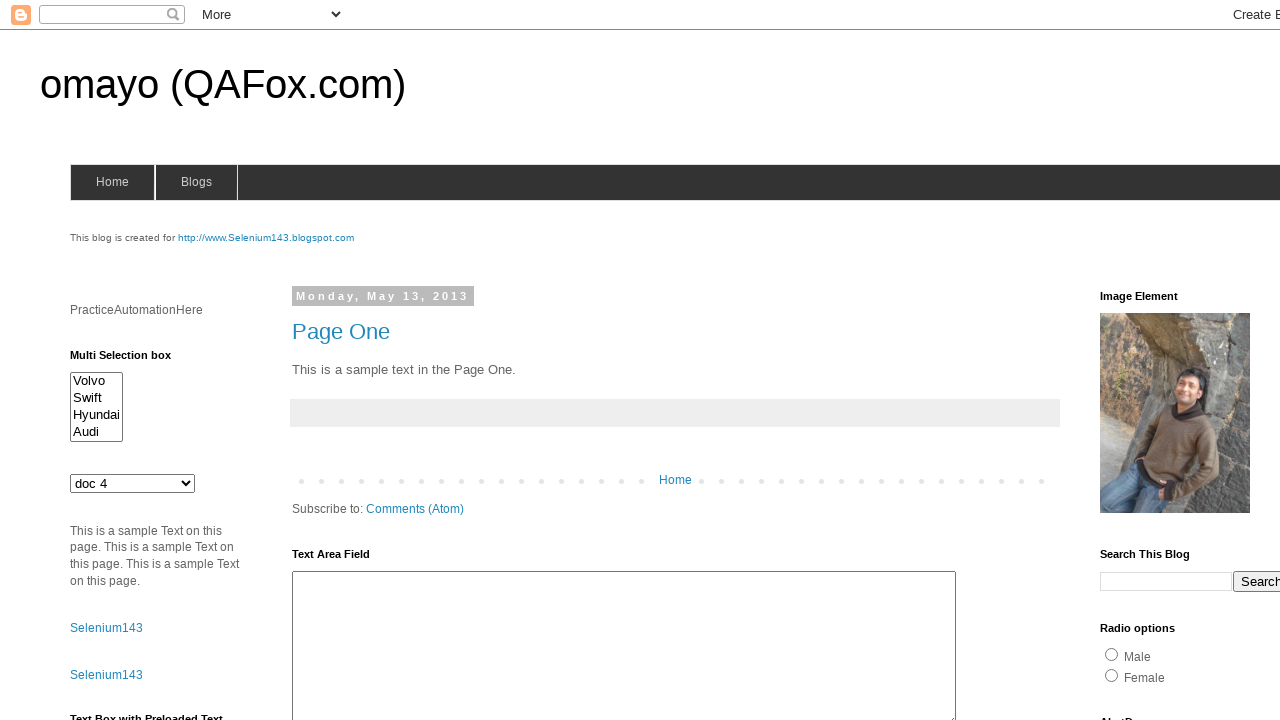

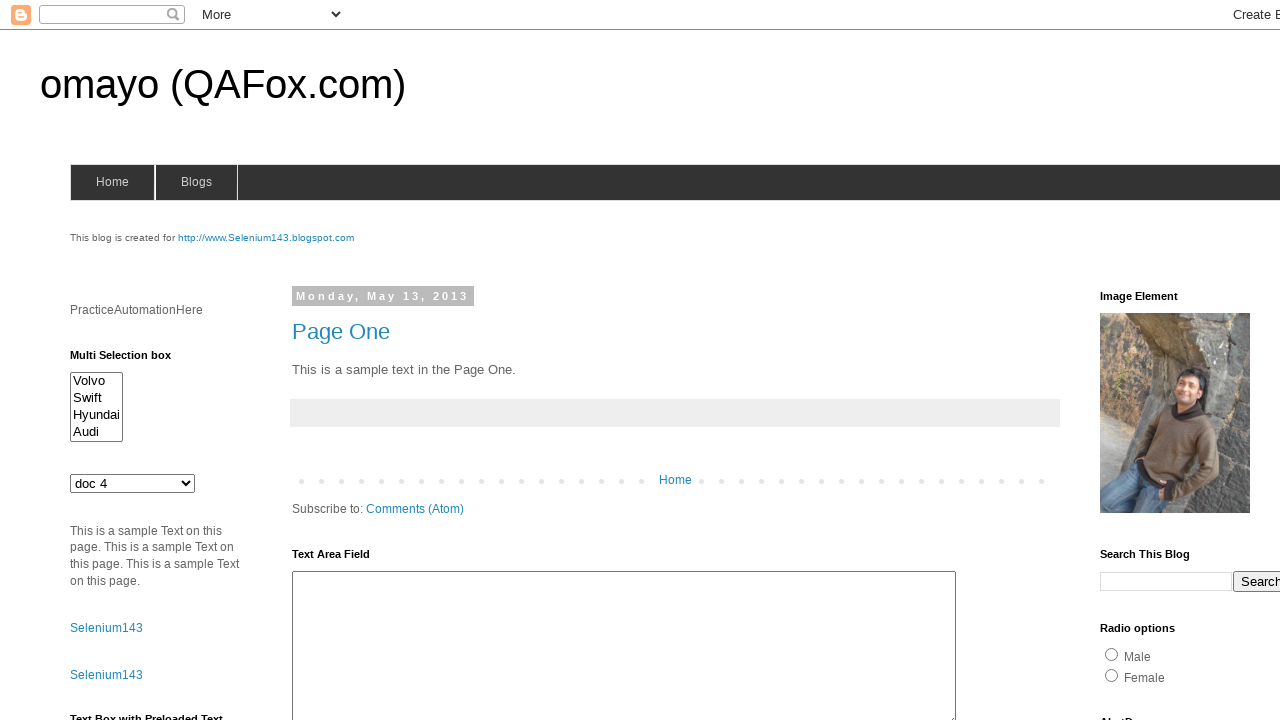